Tests keyboard input functionality by simulating various key presses including letters, numbers, and special characters on a key press testing page

Starting URL: https://the-internet.herokuapp.com/key_presses

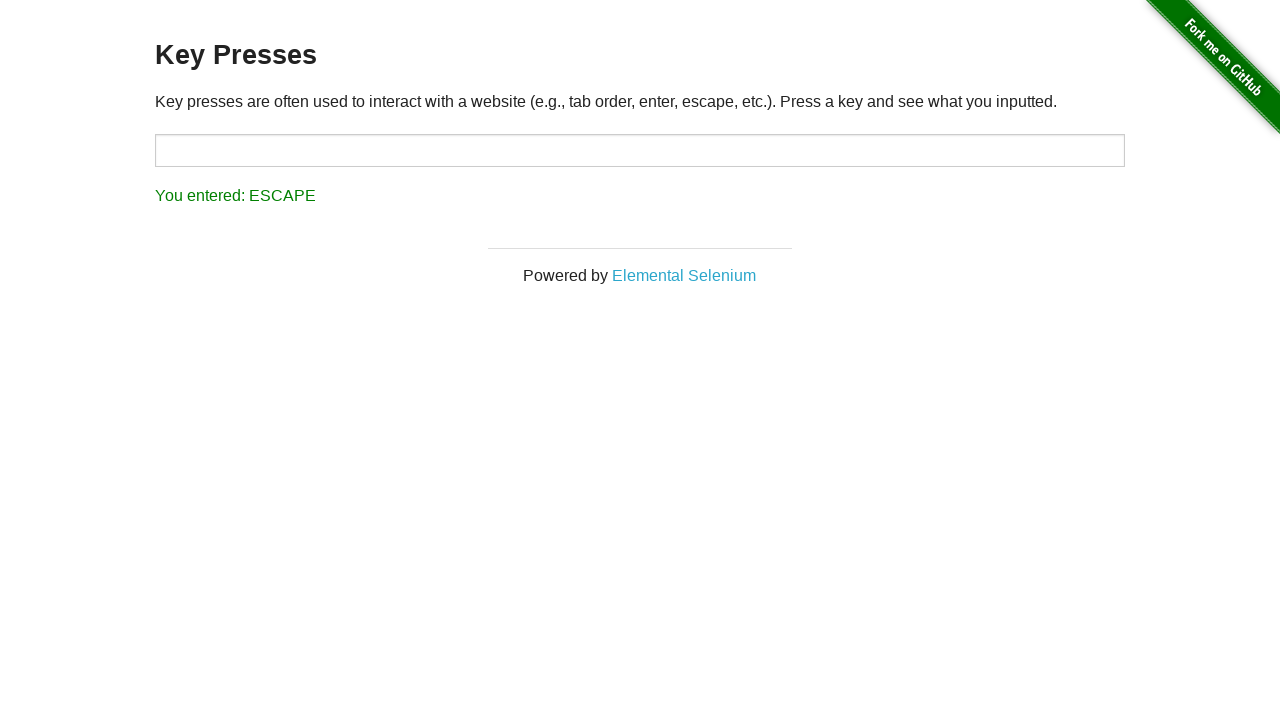

Pressed Tab key to navigate to input area
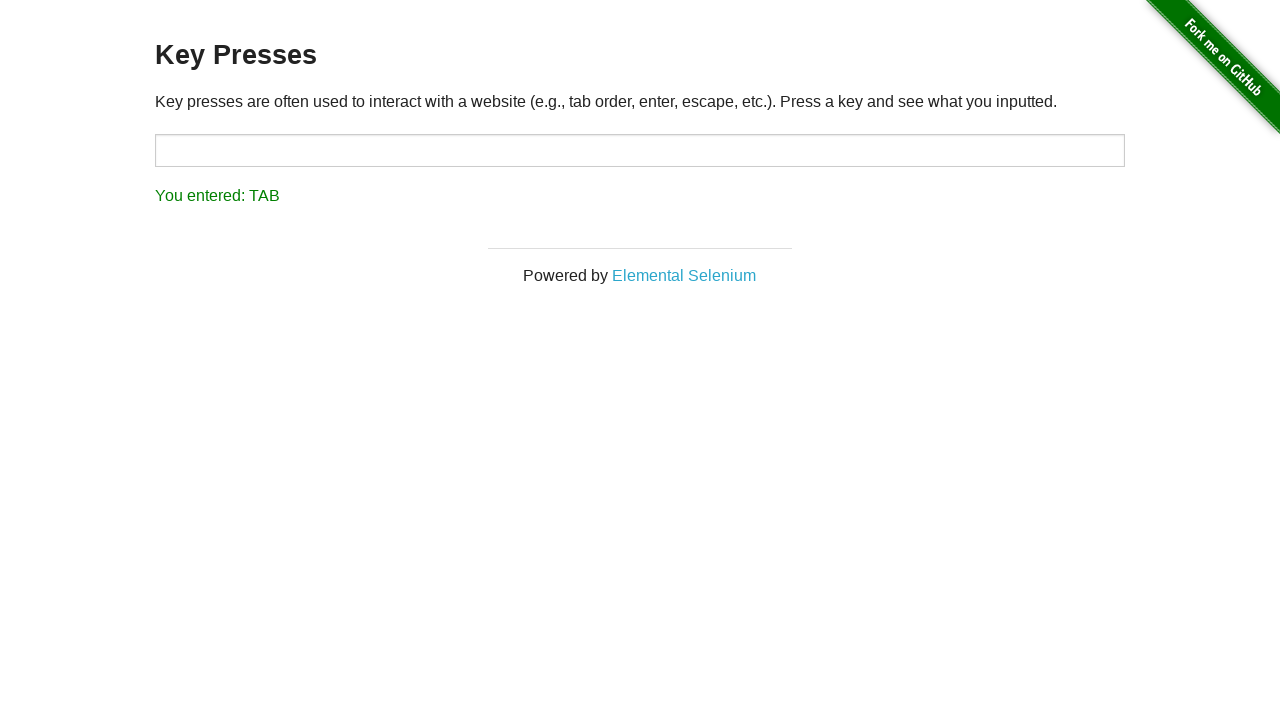

Pressed Tab key again to focus on input field
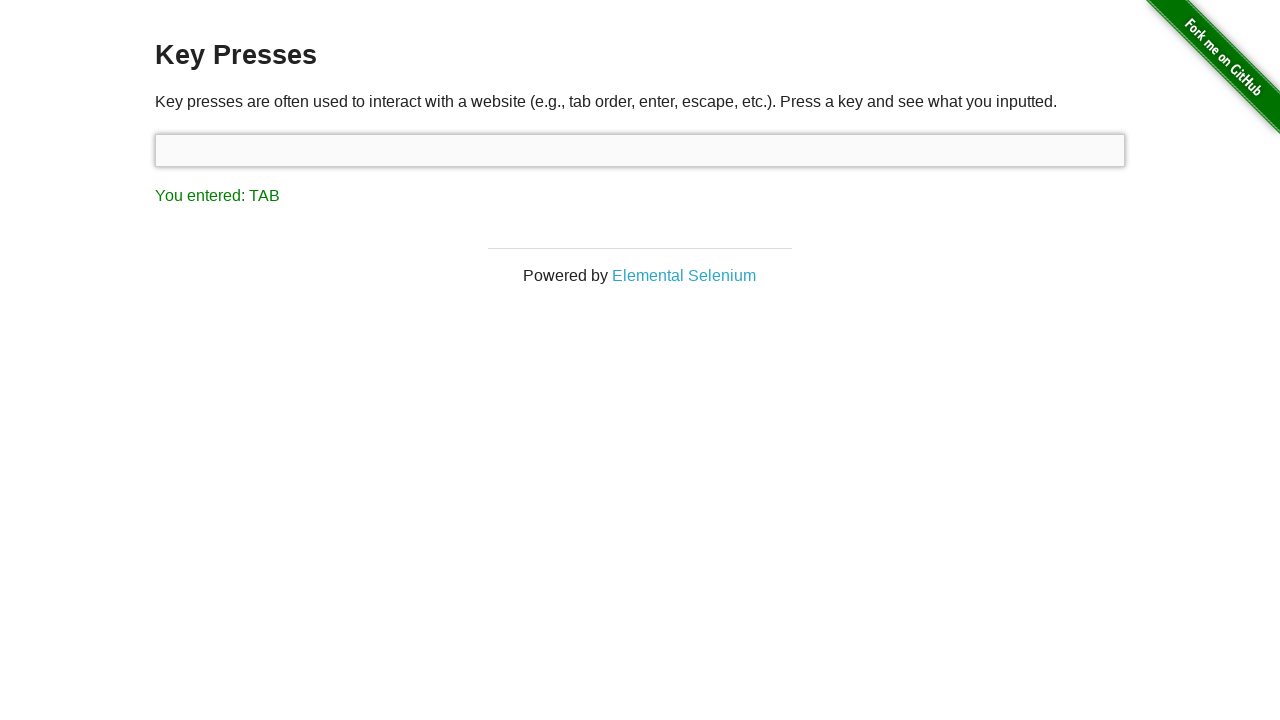

Pressed number key 0
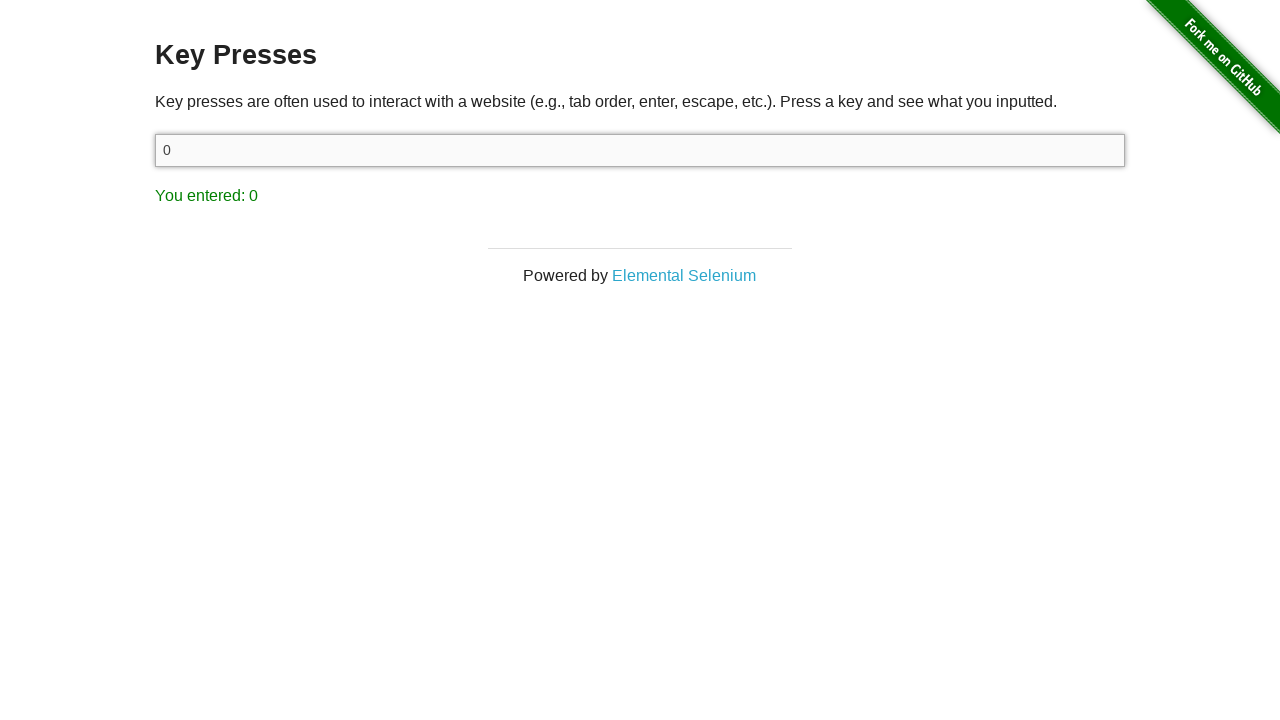

Pressed number key 1
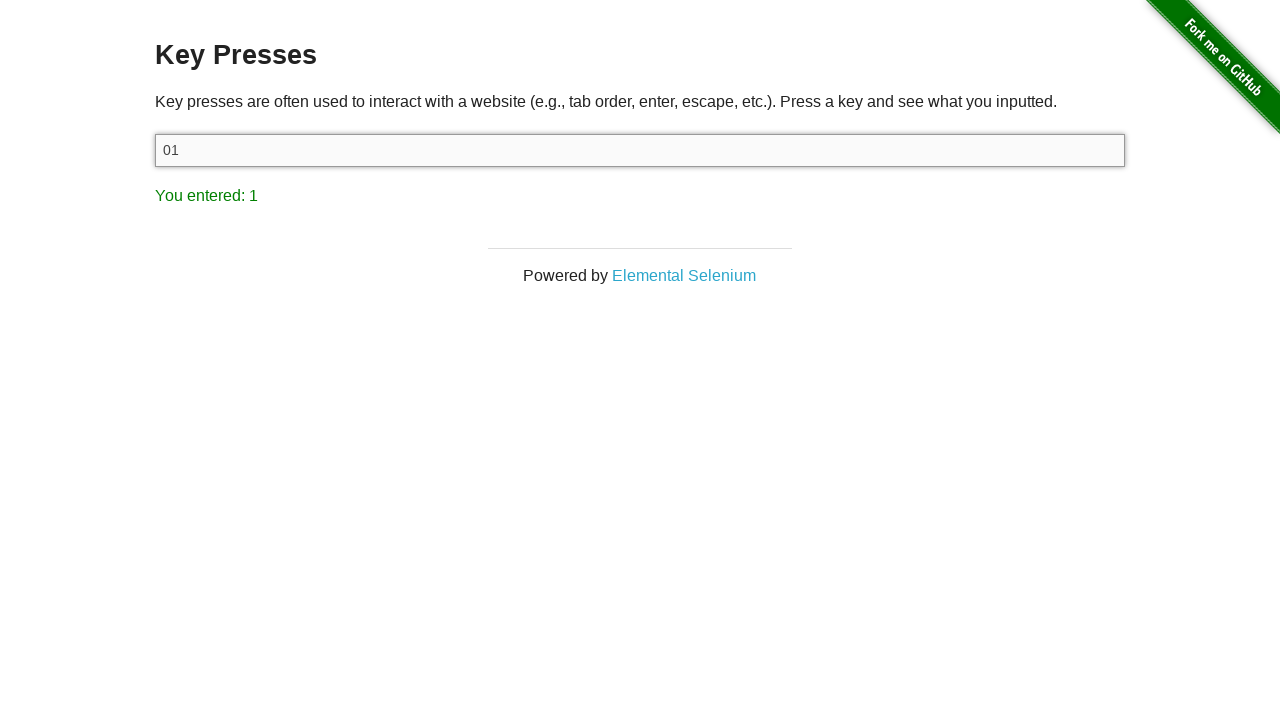

Pressed number key 2
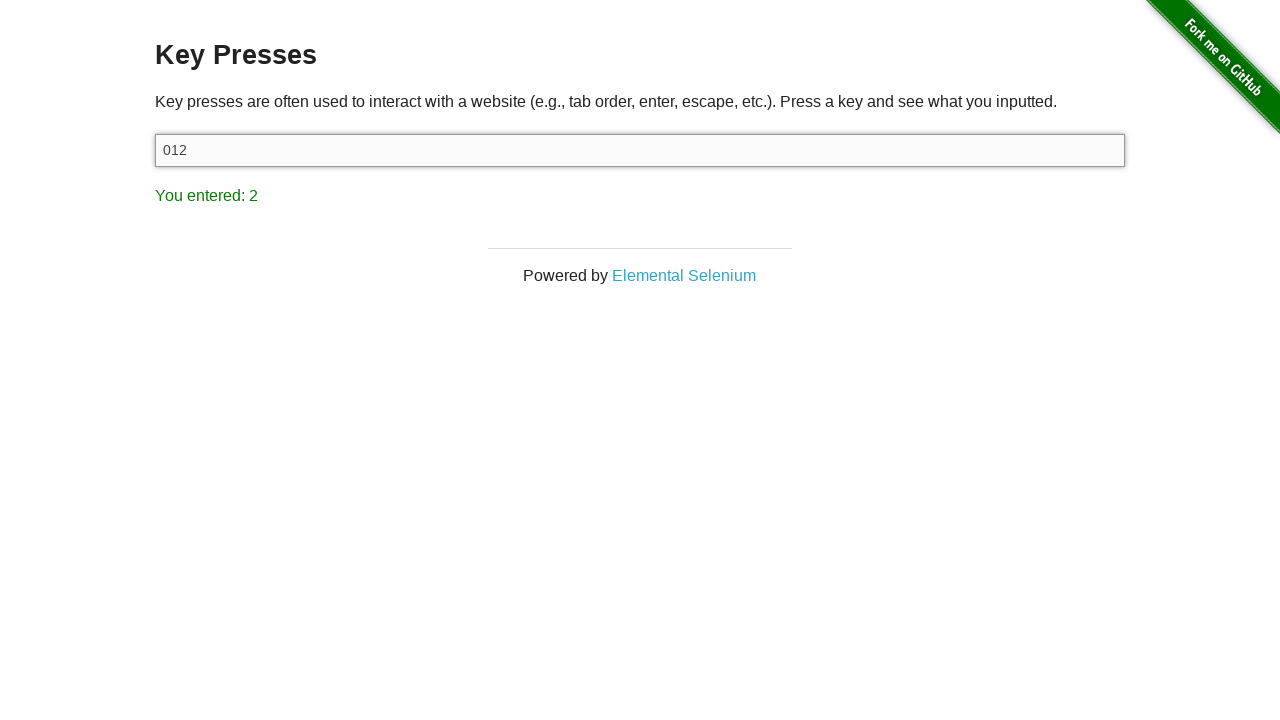

Pressed number key 3
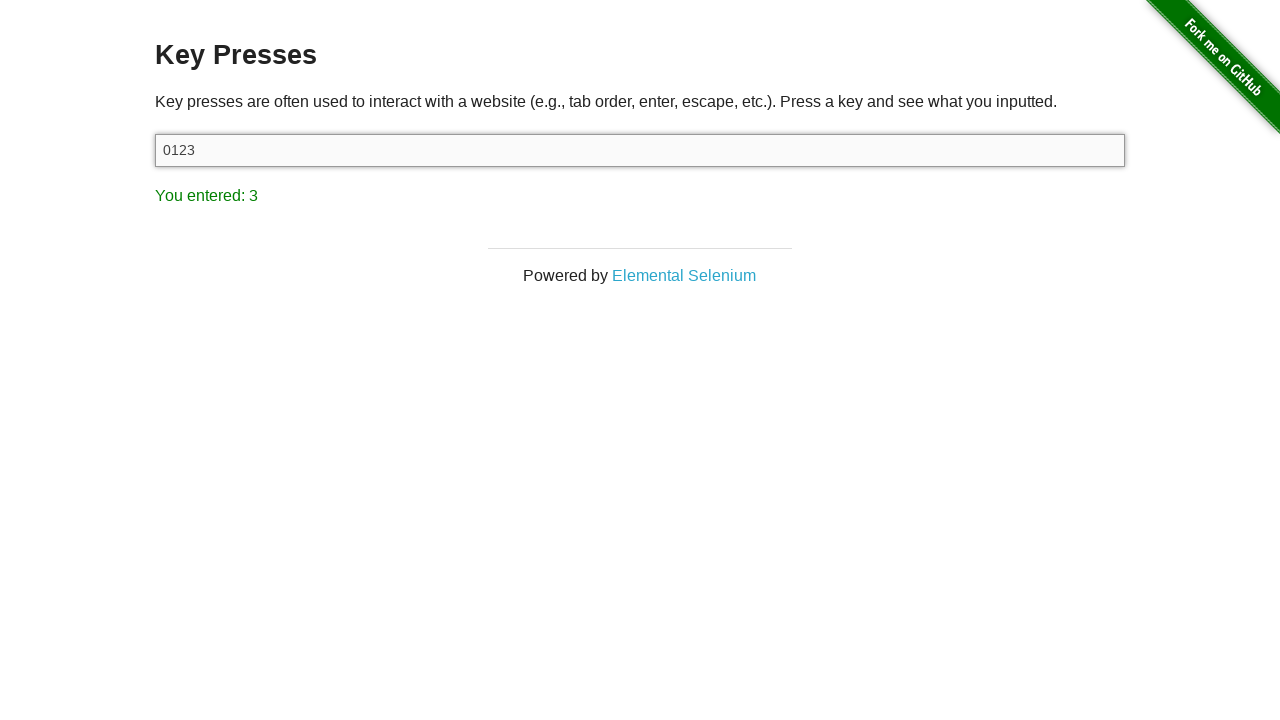

Pressed number key 4
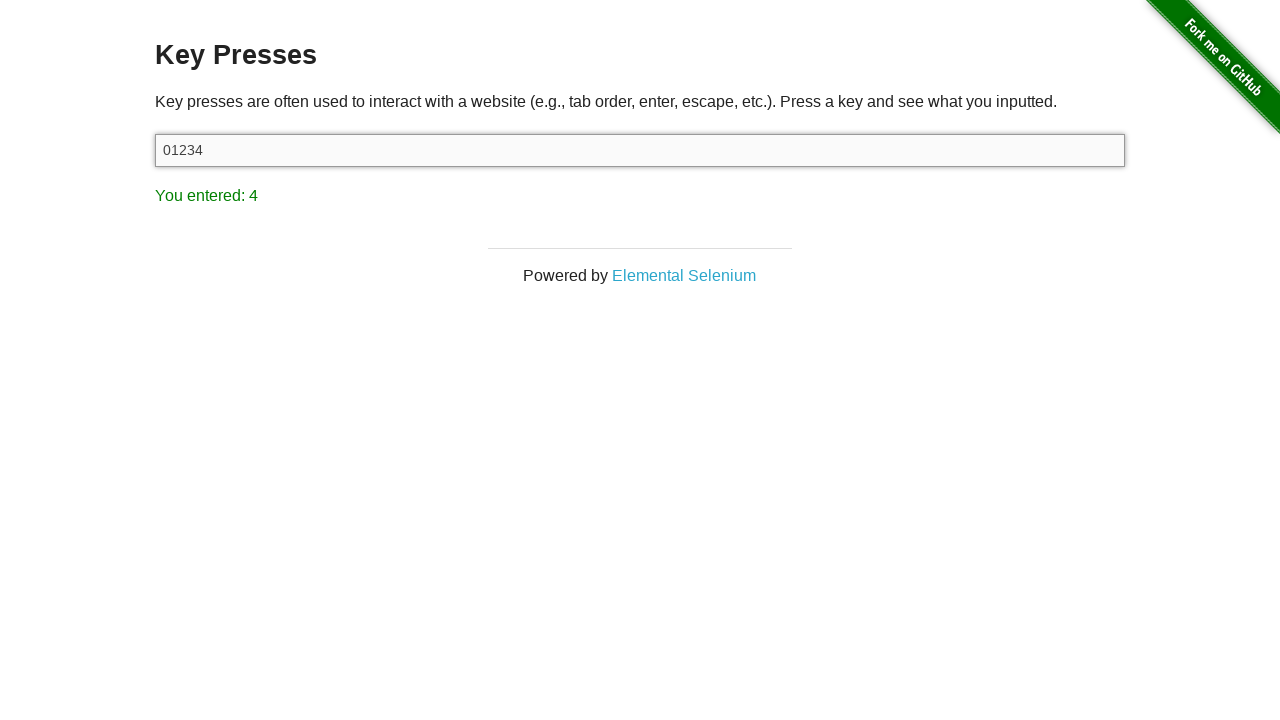

Pressed number key 5
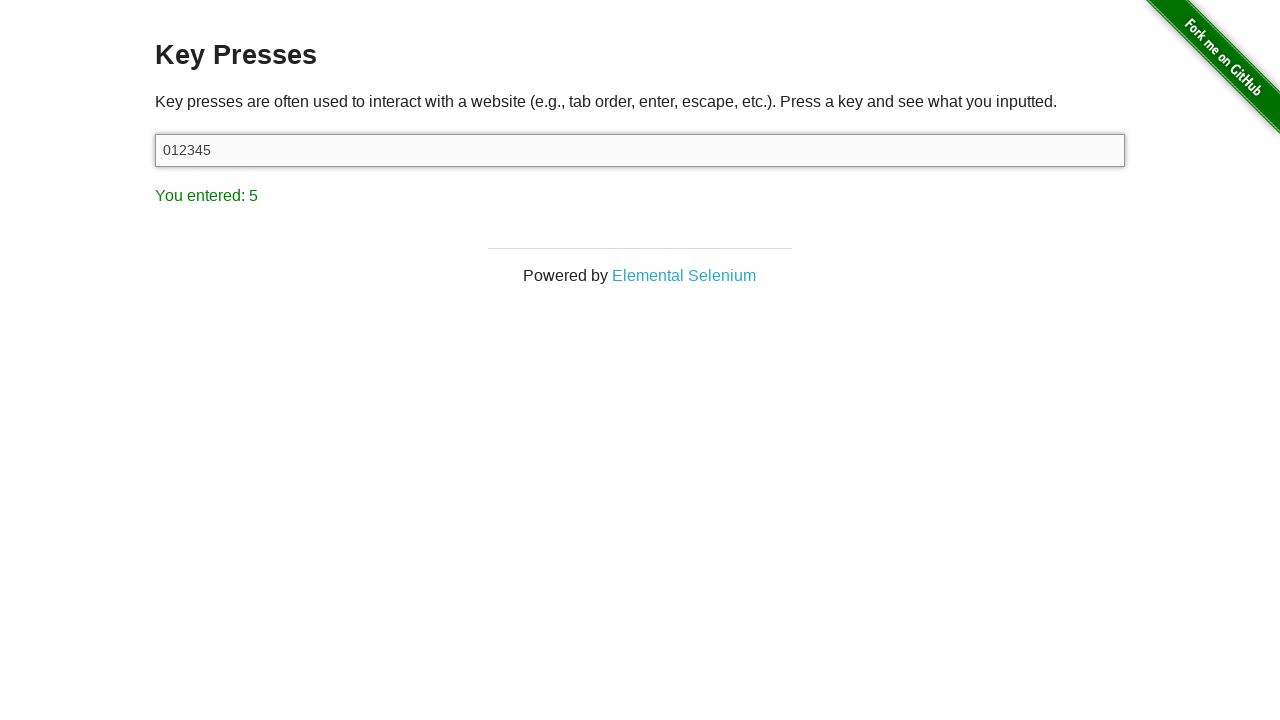

Pressed number key 6
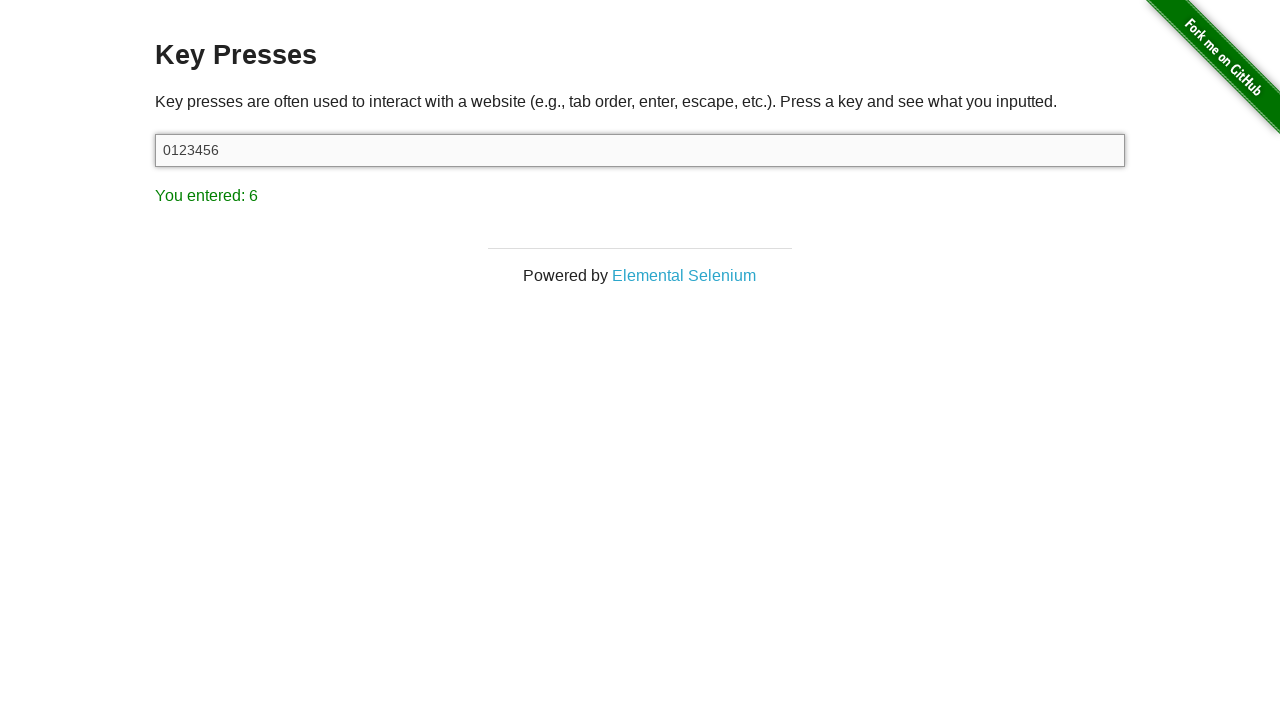

Pressed number key 7
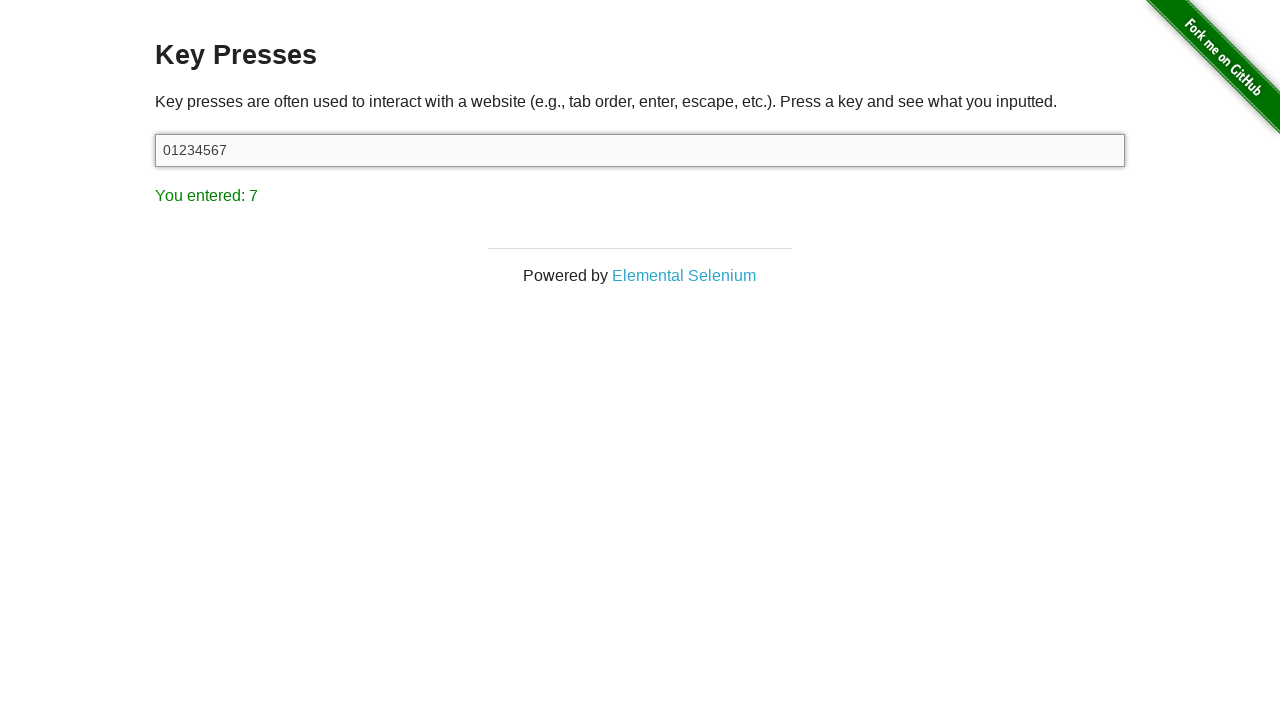

Pressed number key 8
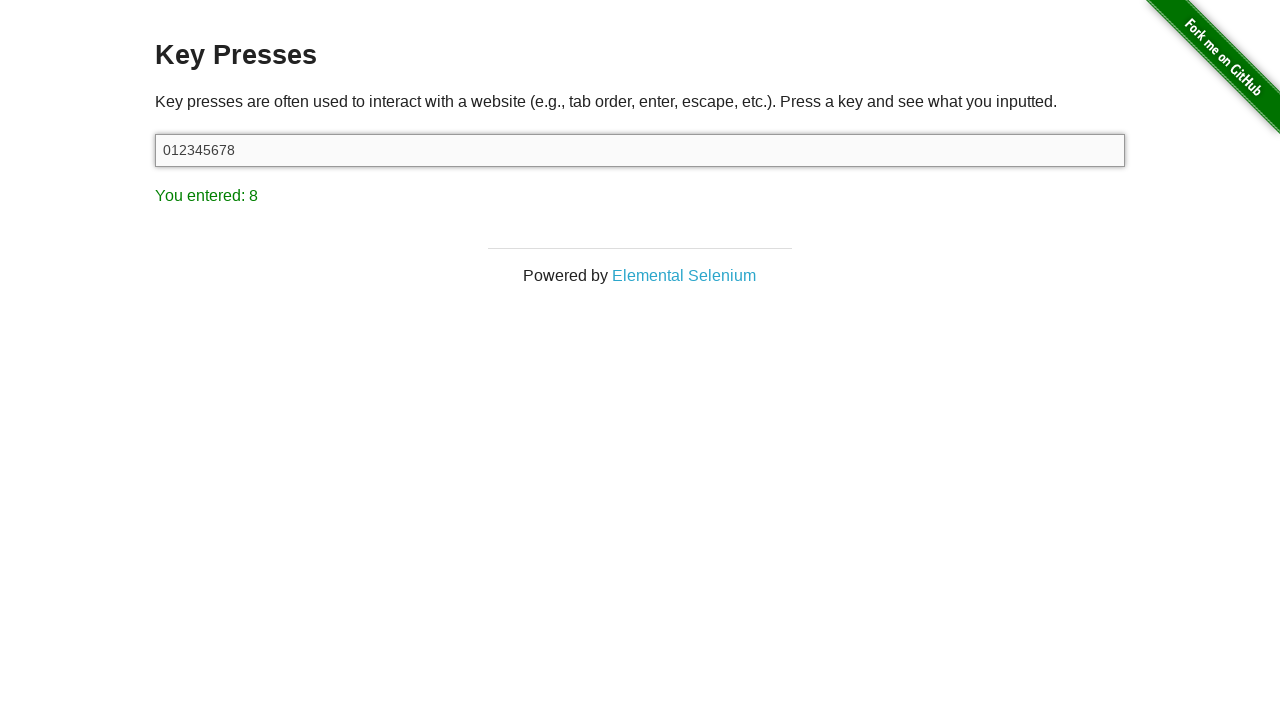

Pressed number key 9
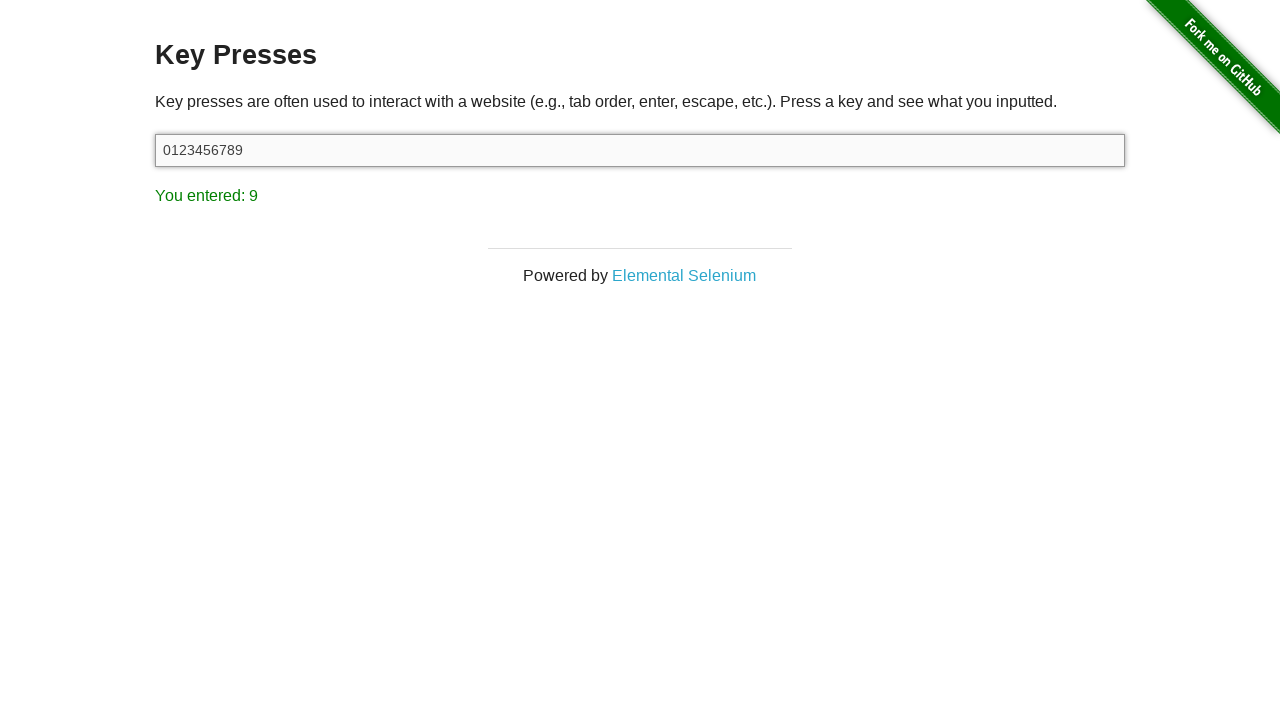

Pressed letter key a
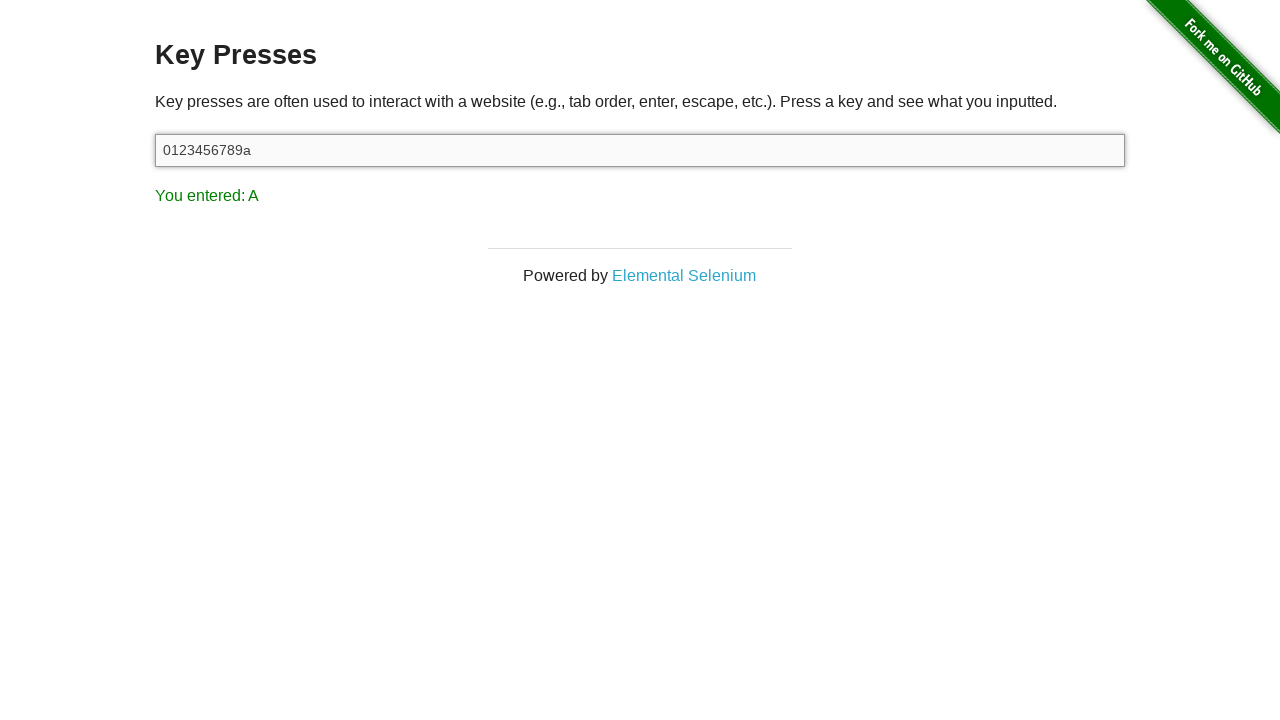

Pressed letter key b
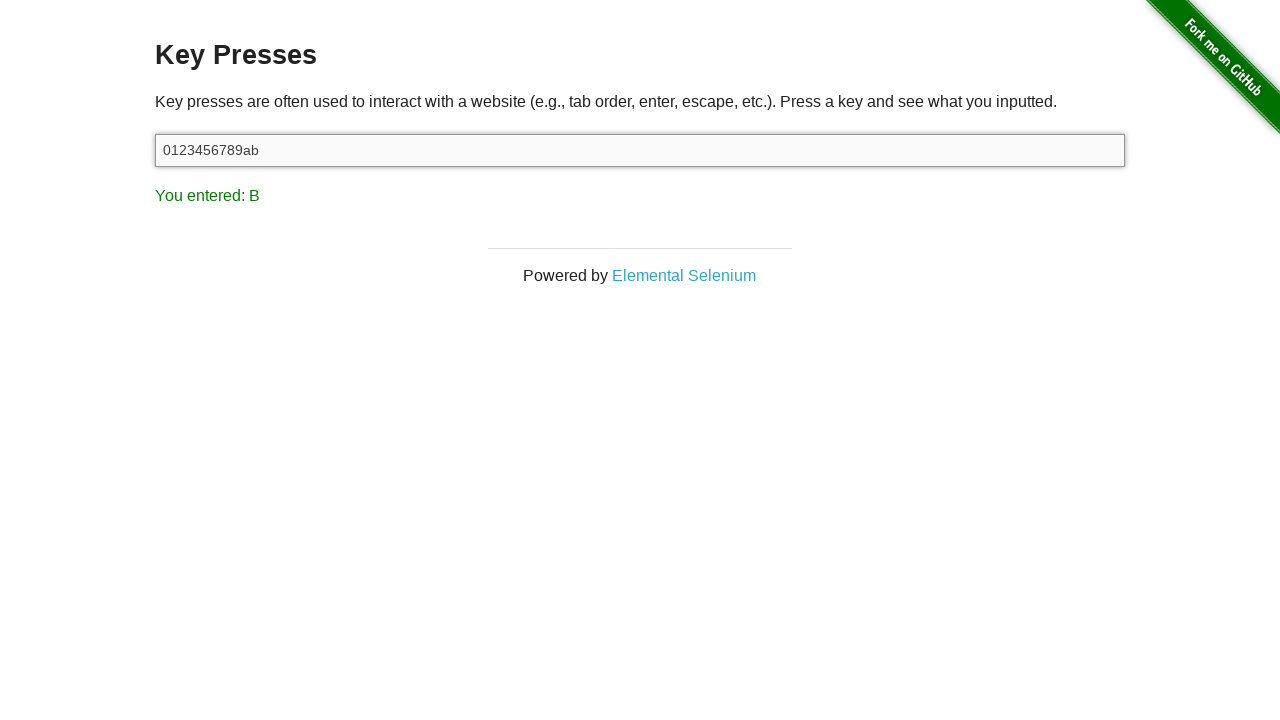

Pressed letter key c
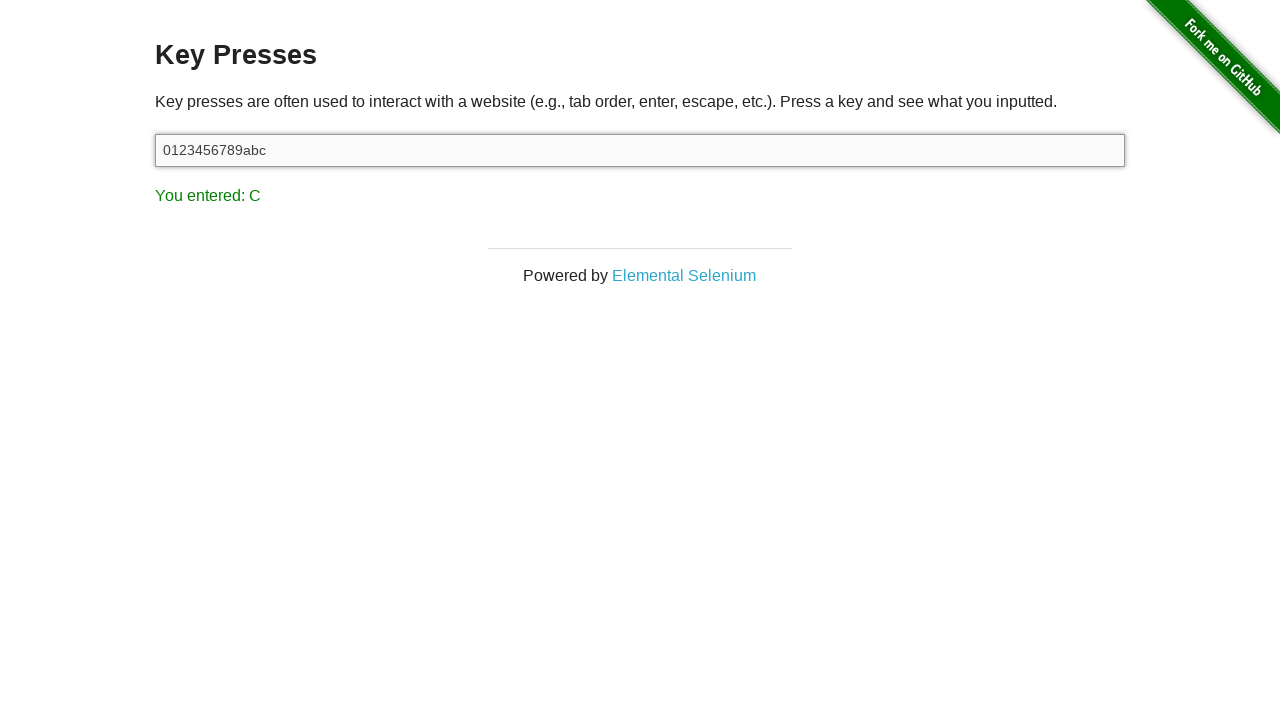

Pressed letter key d
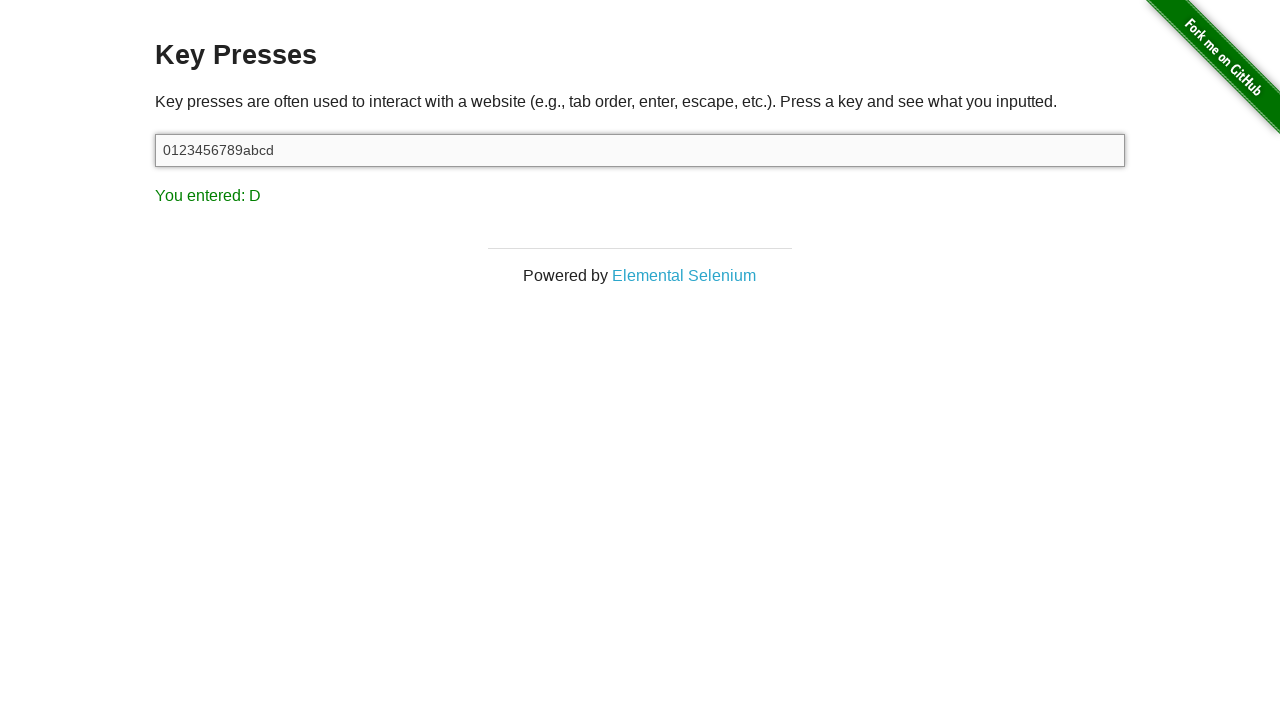

Pressed letter key e
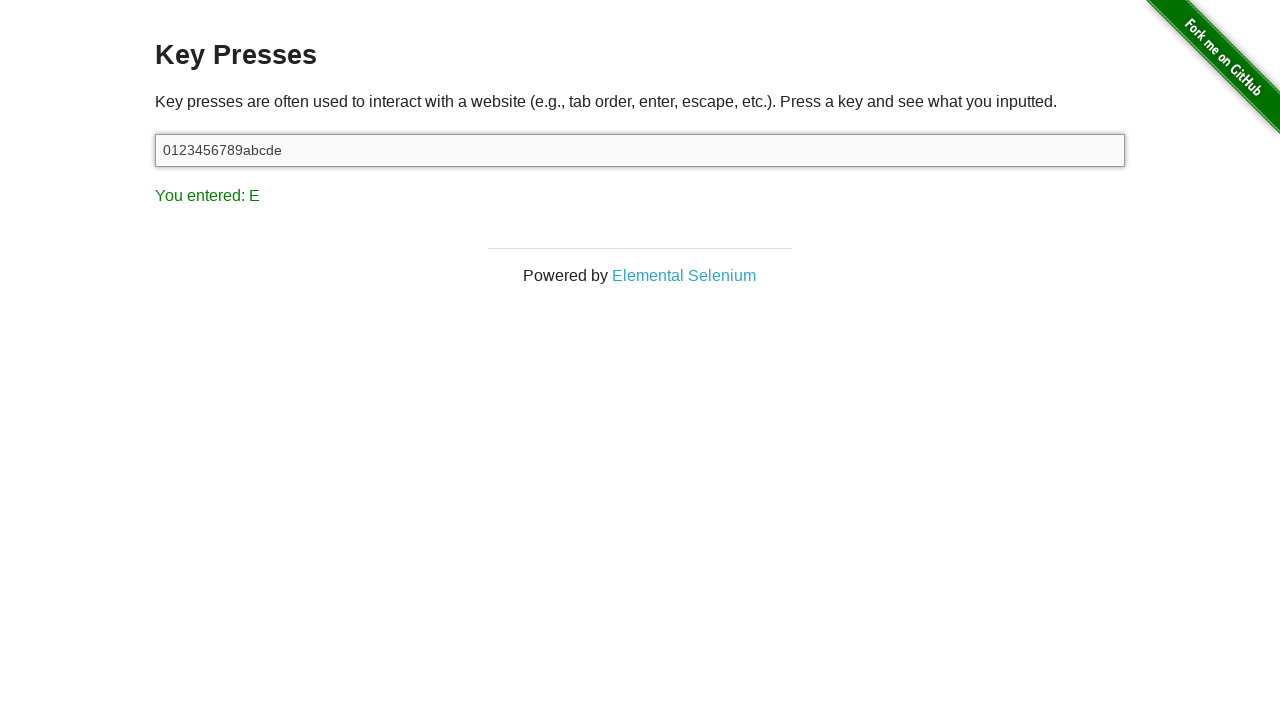

Pressed letter key f
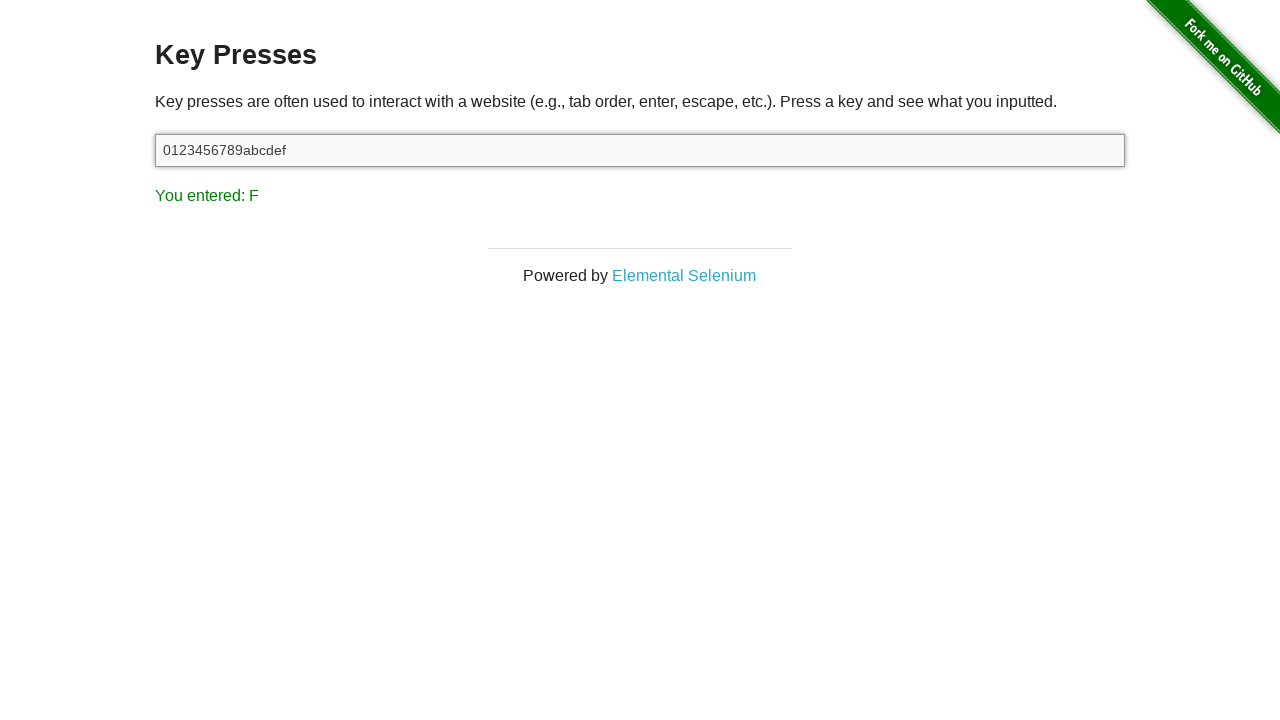

Pressed letter key g
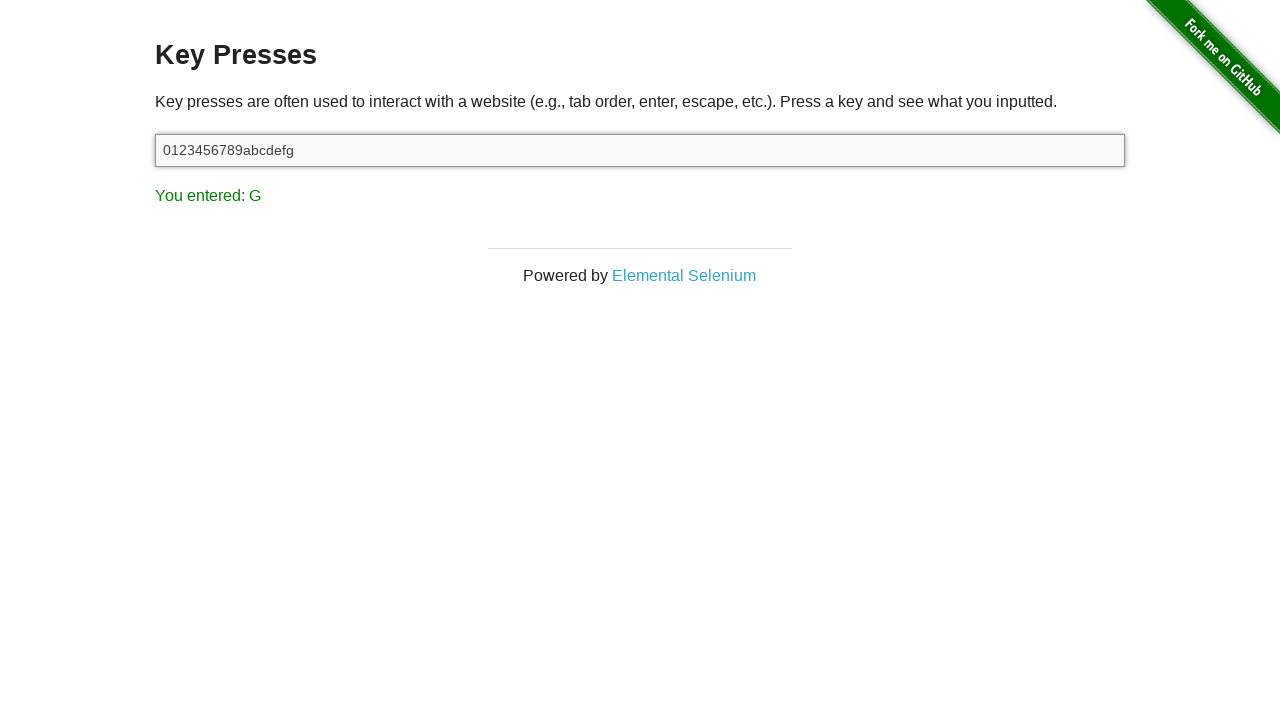

Pressed letter key h
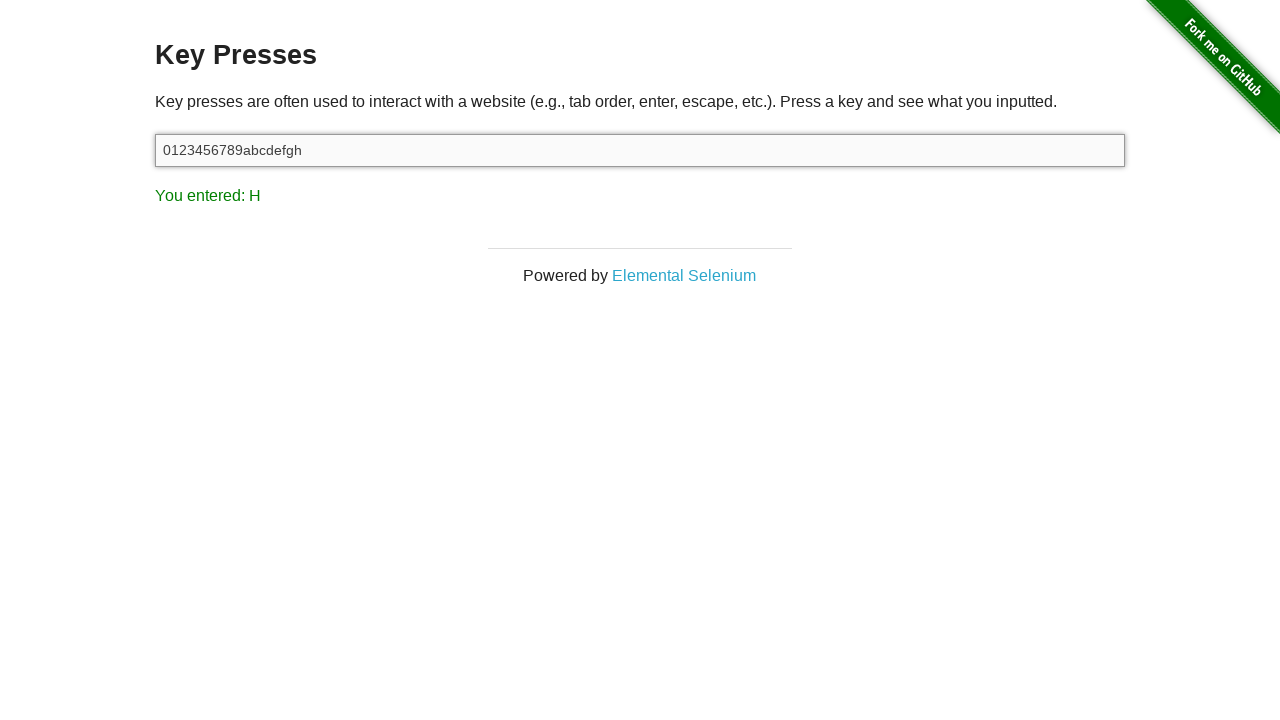

Pressed letter key i
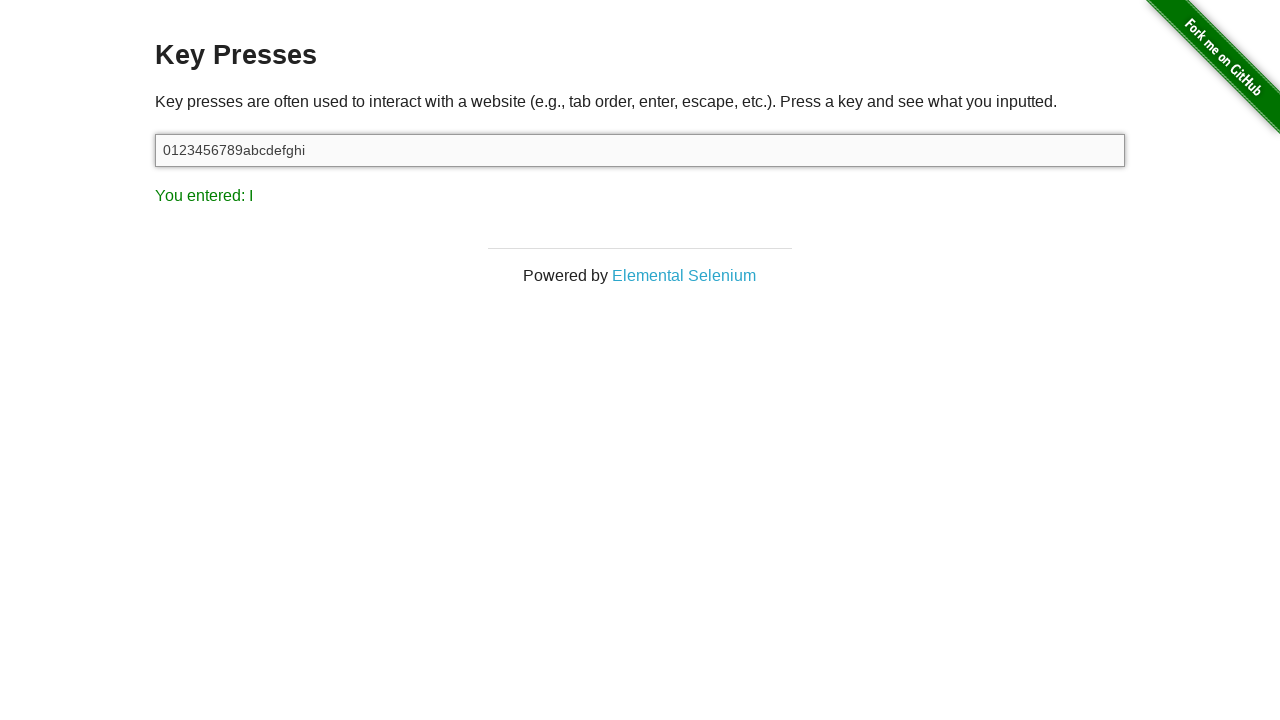

Pressed letter key j
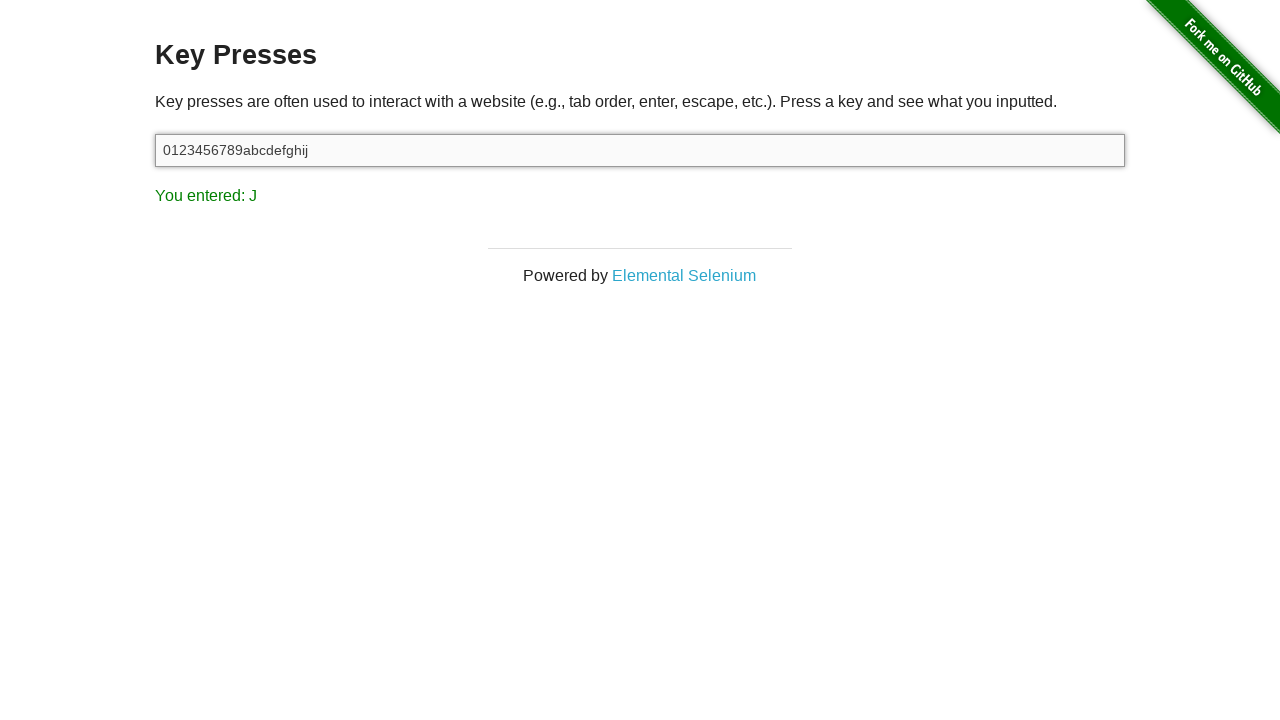

Pressed letter key k
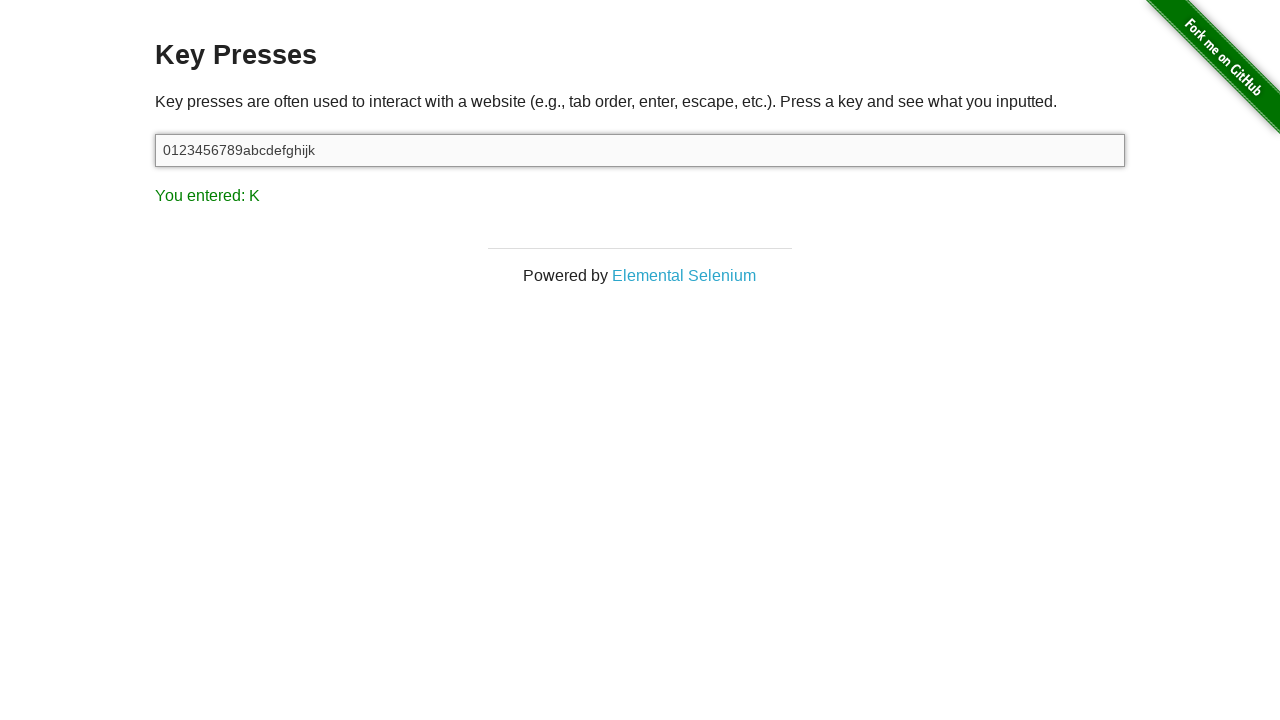

Pressed special character !
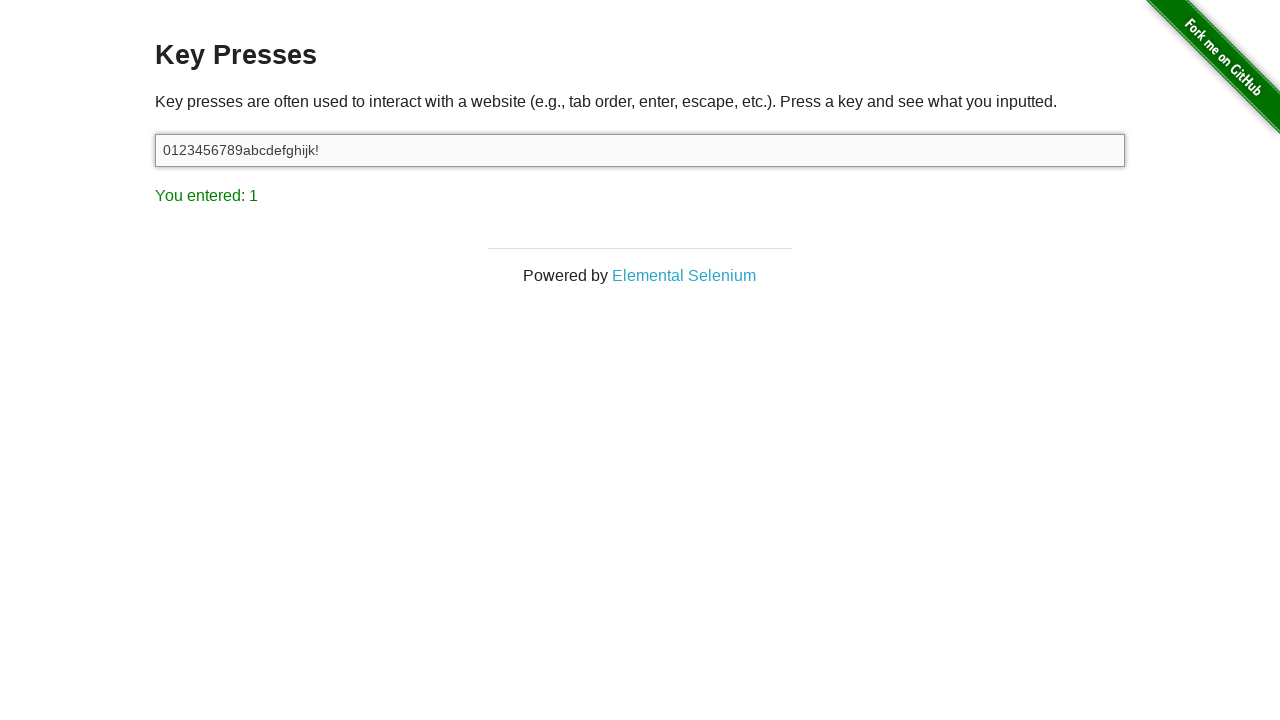

Pressed special character @
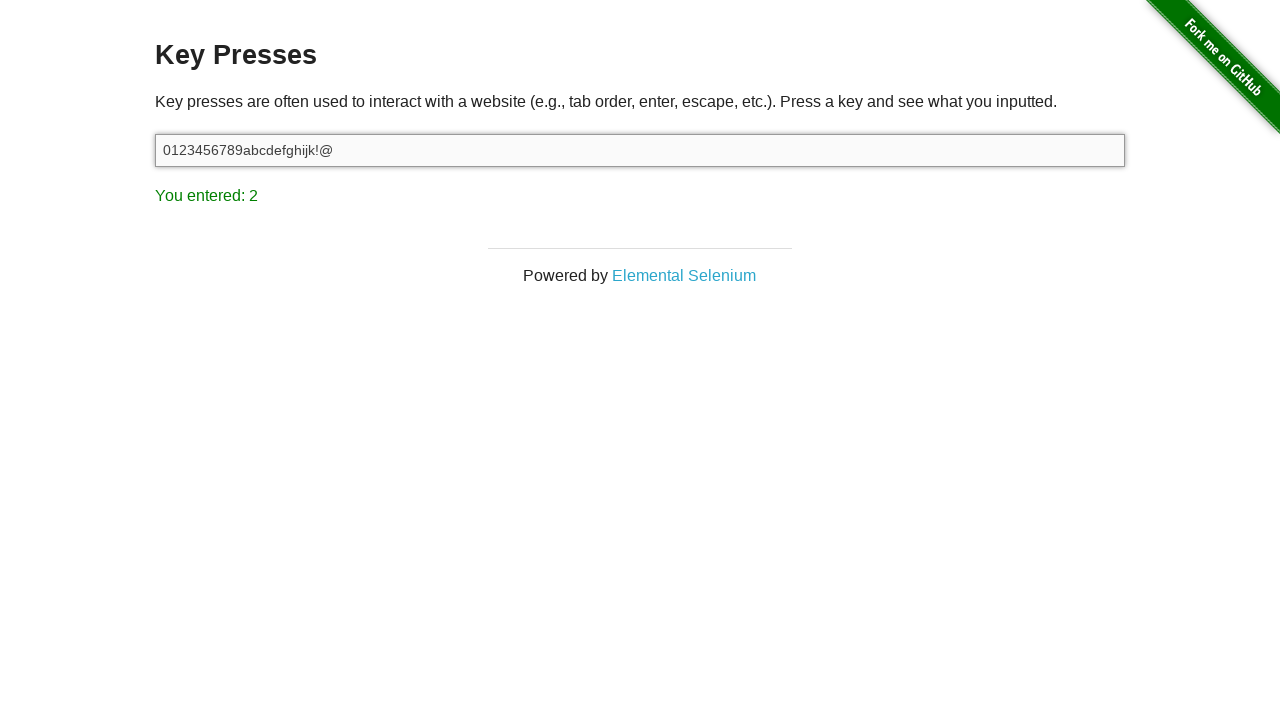

Pressed special character ^
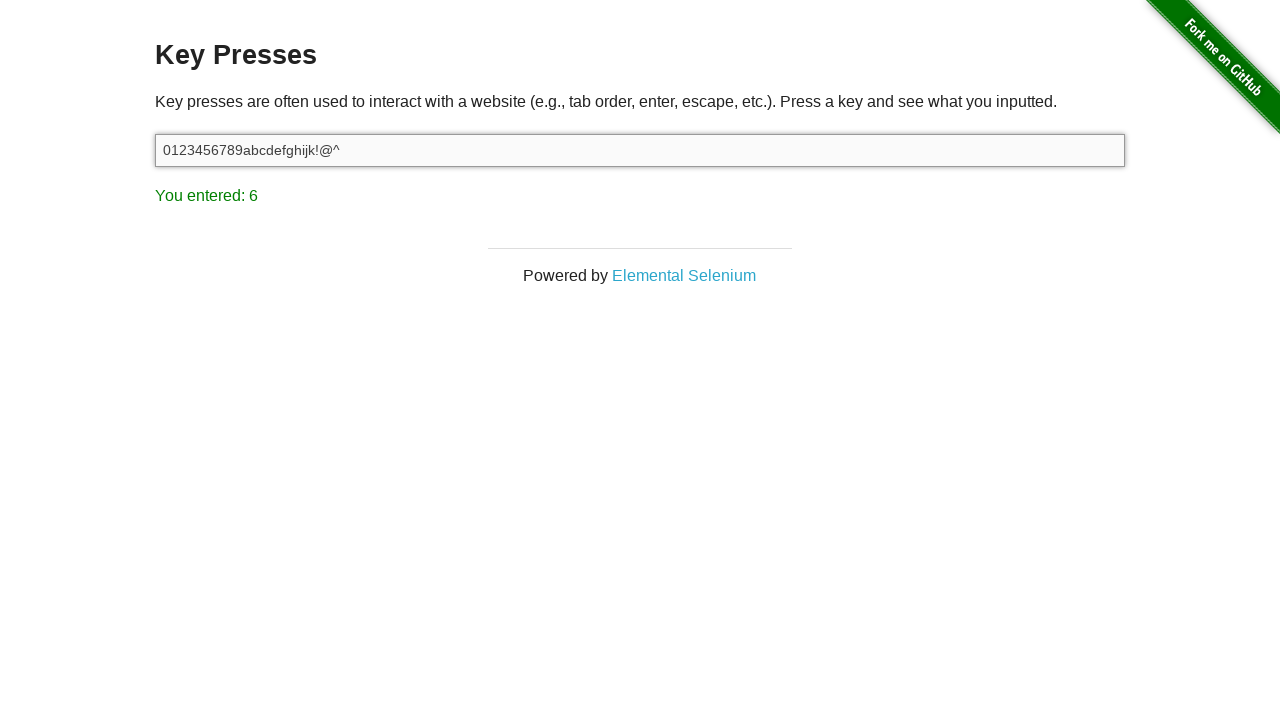

Pressed special character #
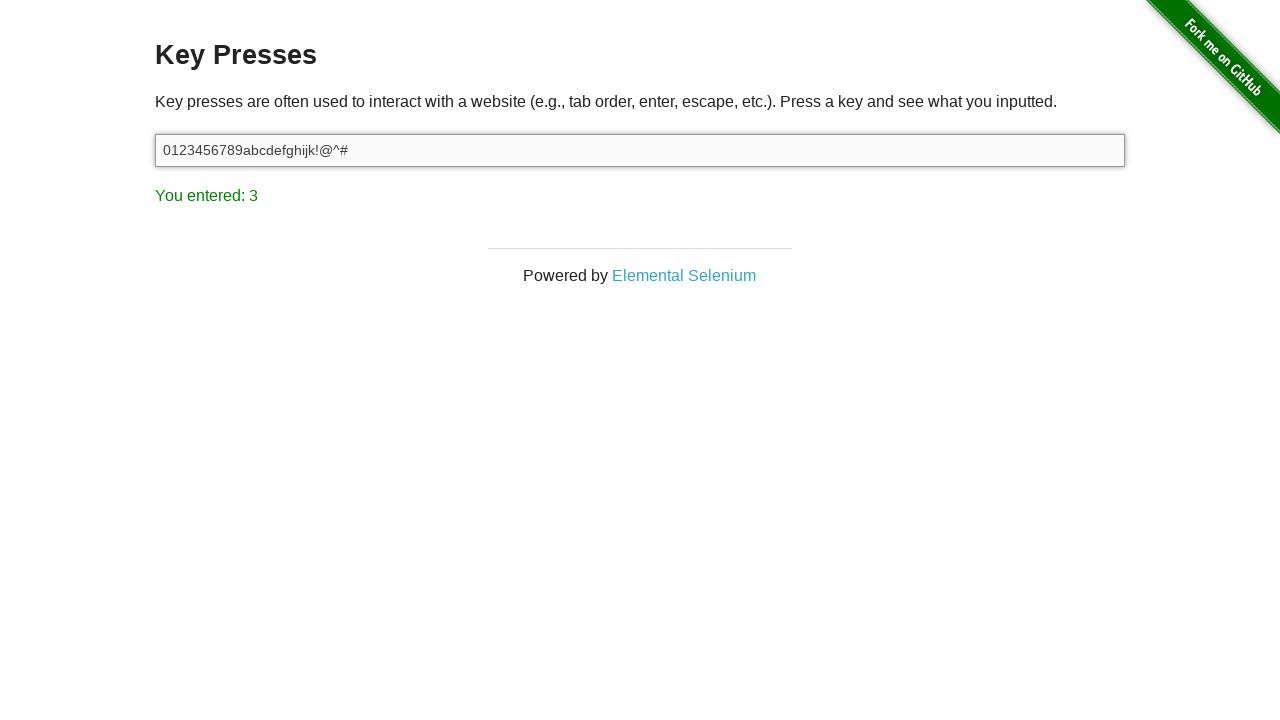

Pressed special character $
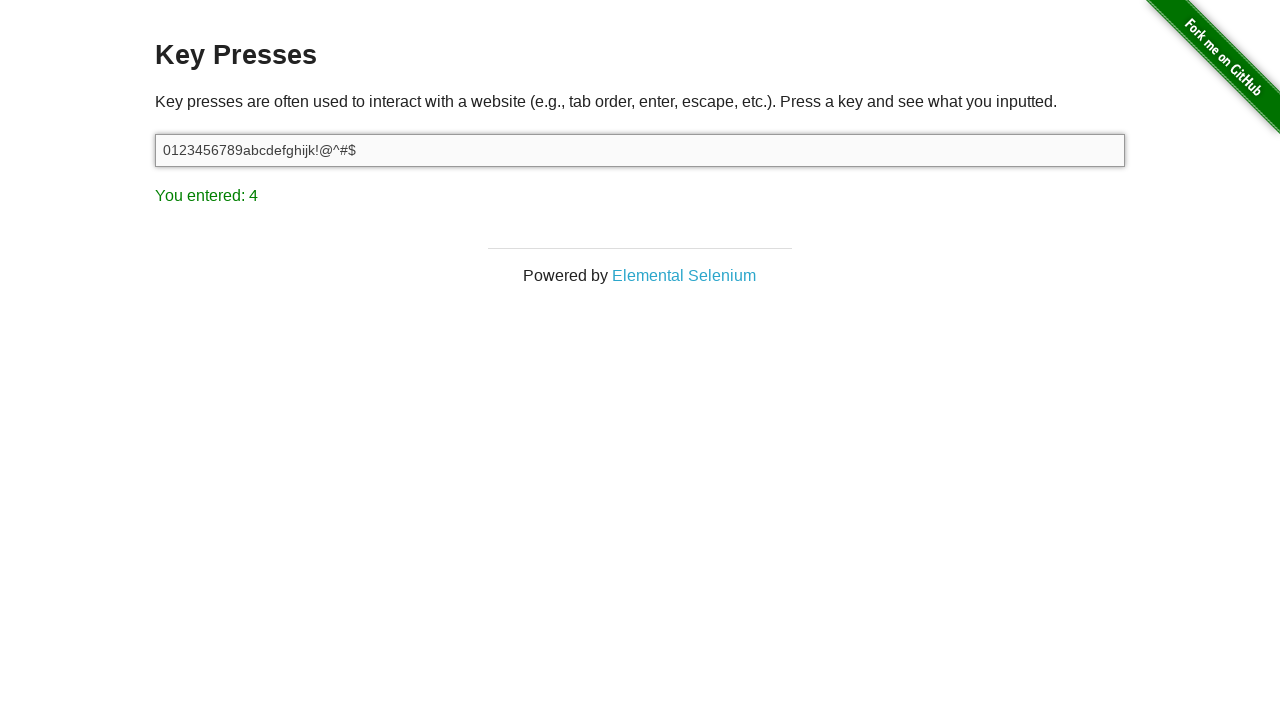

Pressed Enter key to submit keyboard input
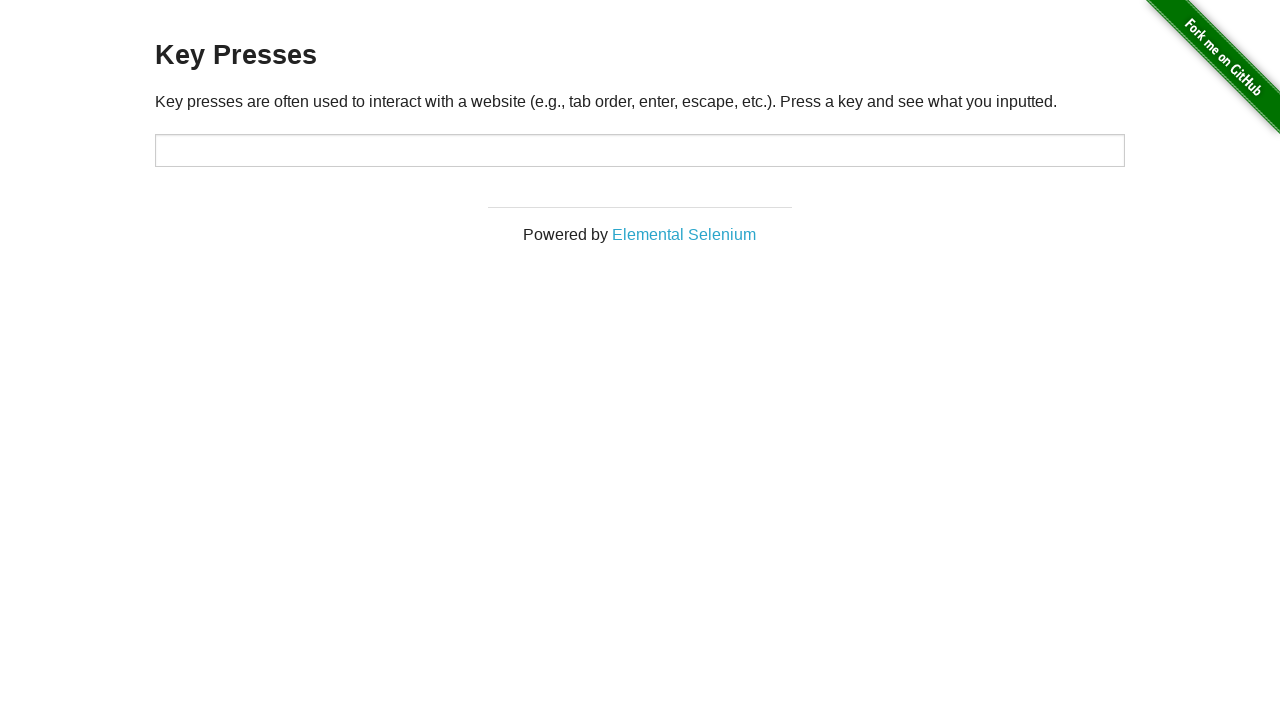

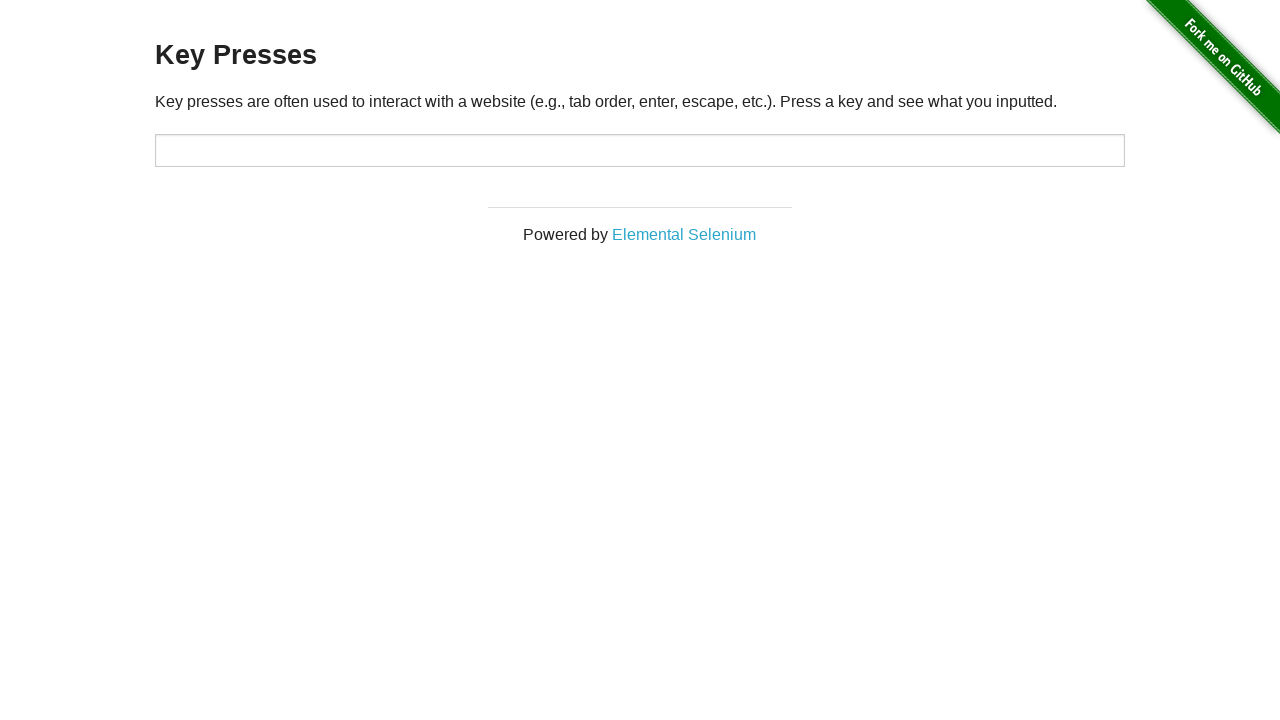